Navigates to a Medium article and verifies that images are present on the page

Starting URL: https://medium.com/illumination/sonar-for-soil-how-we-can-use-sound-to-save-our-farms-and-forests-8521ebf86bb8

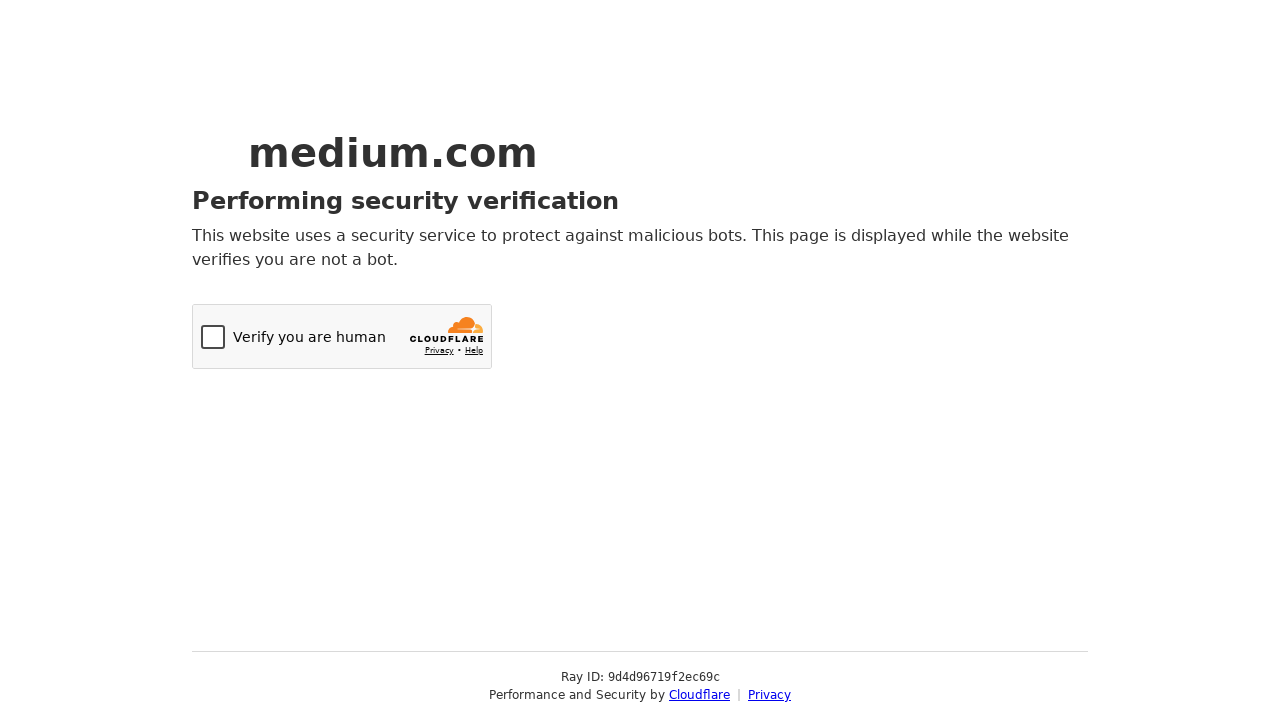

Navigated to Medium article about sonar for soil
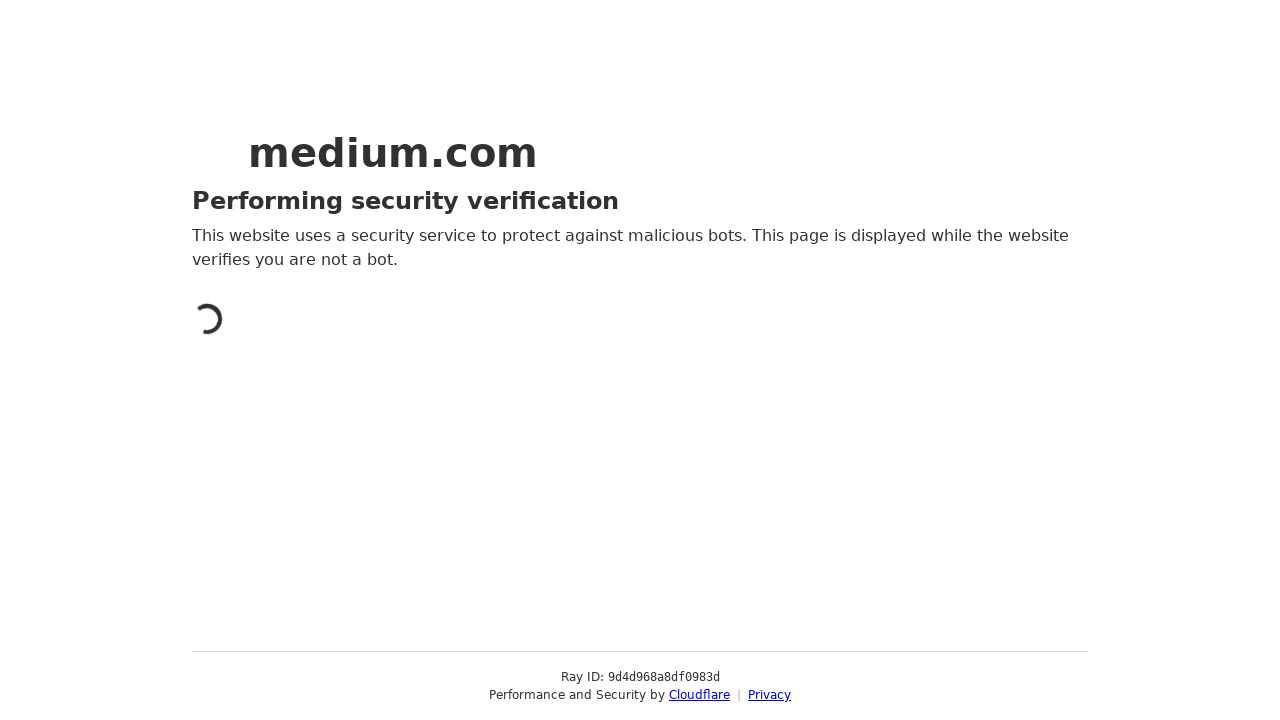

Images loaded on the Medium article page
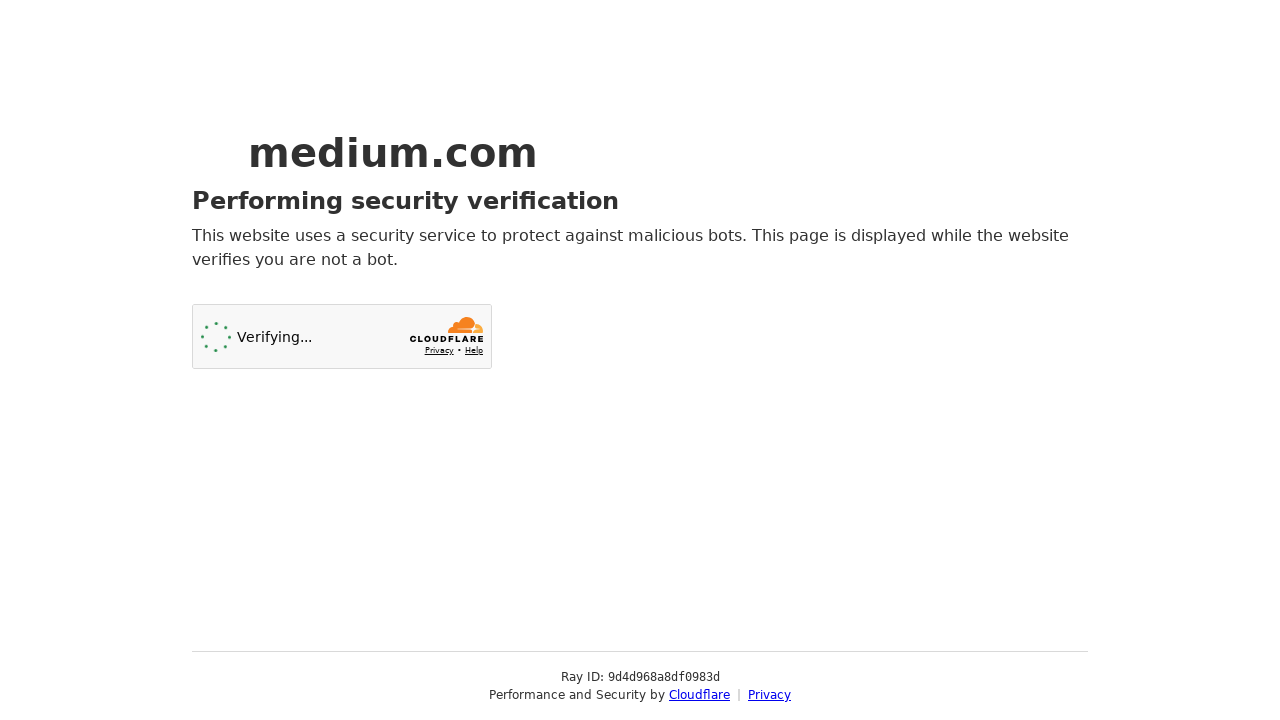

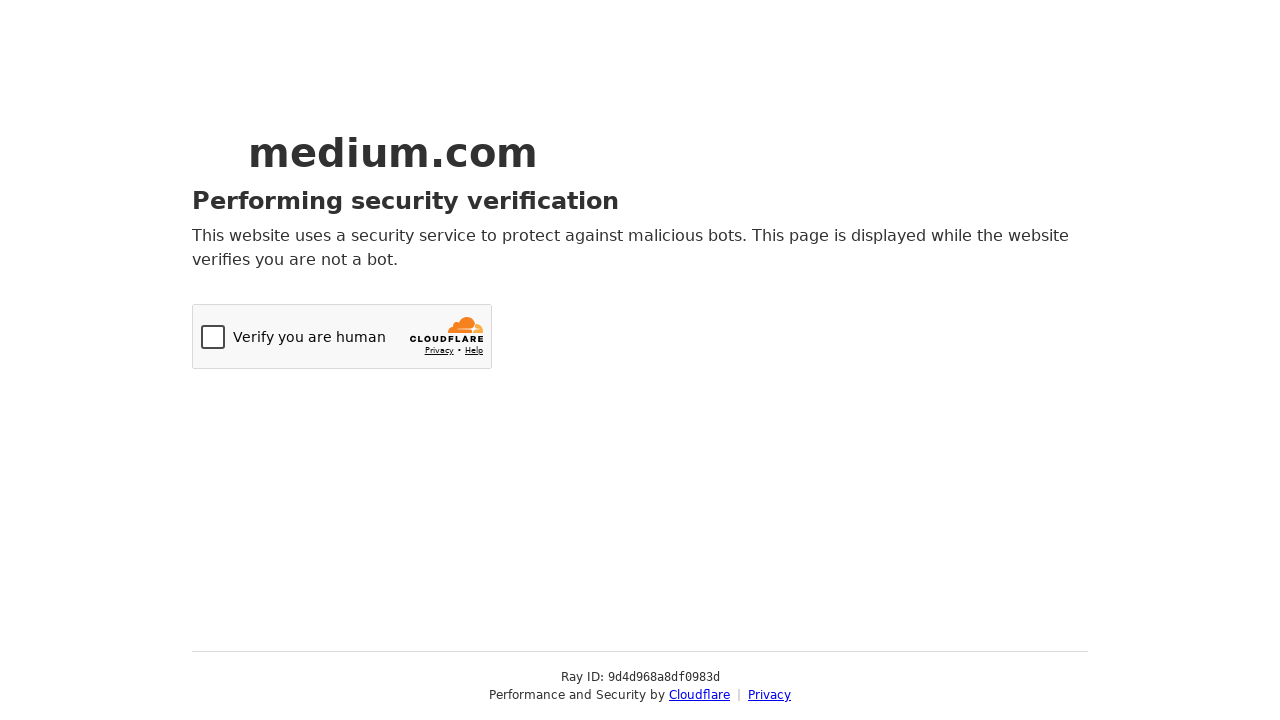